Tests data persistence by creating todos, completing one, and reloading the page to verify state is preserved.

Starting URL: https://demo.playwright.dev/todomvc

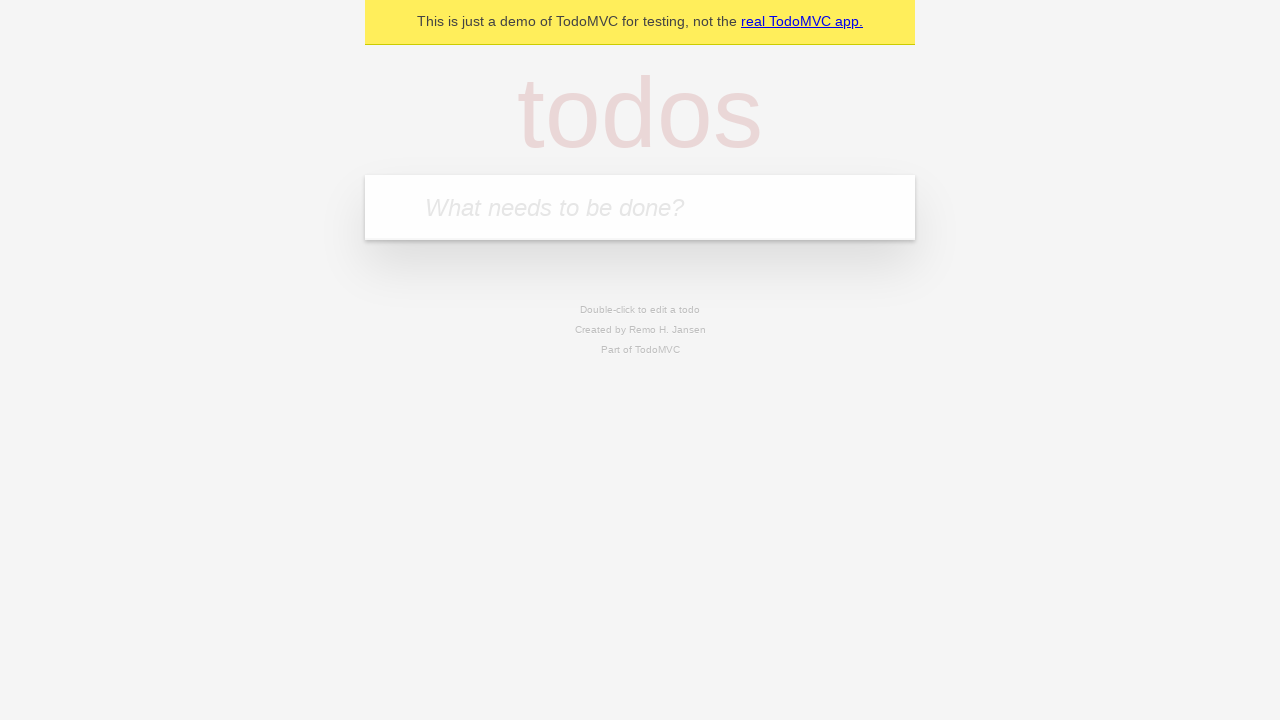

Filled todo input with 'buy some cheese' on internal:attr=[placeholder="What needs to be done?"i]
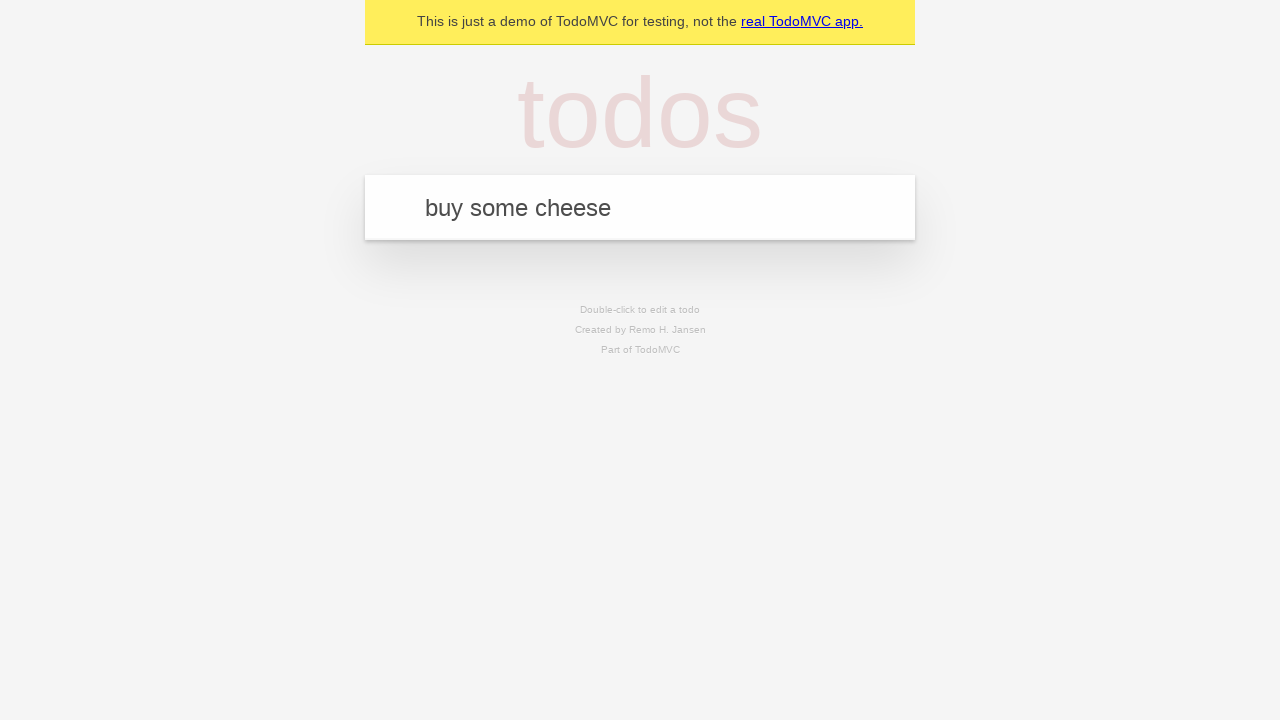

Pressed Enter to create first todo on internal:attr=[placeholder="What needs to be done?"i]
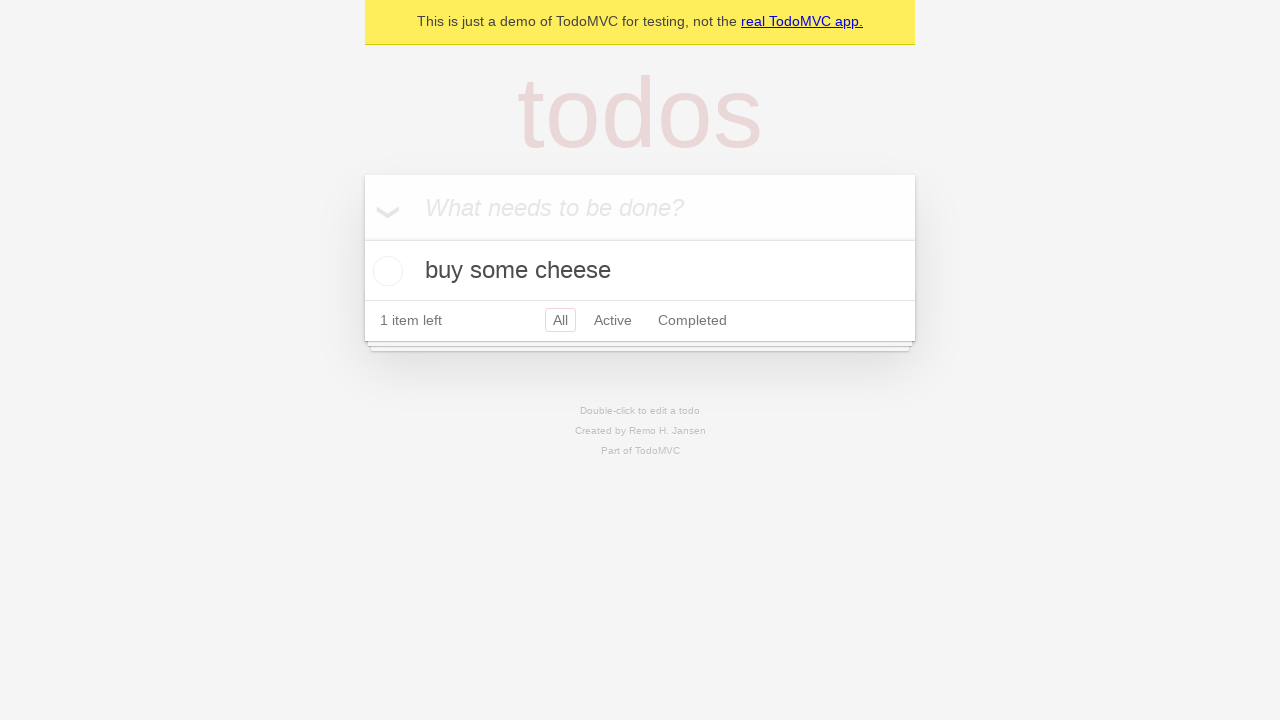

Filled todo input with 'feed the cat' on internal:attr=[placeholder="What needs to be done?"i]
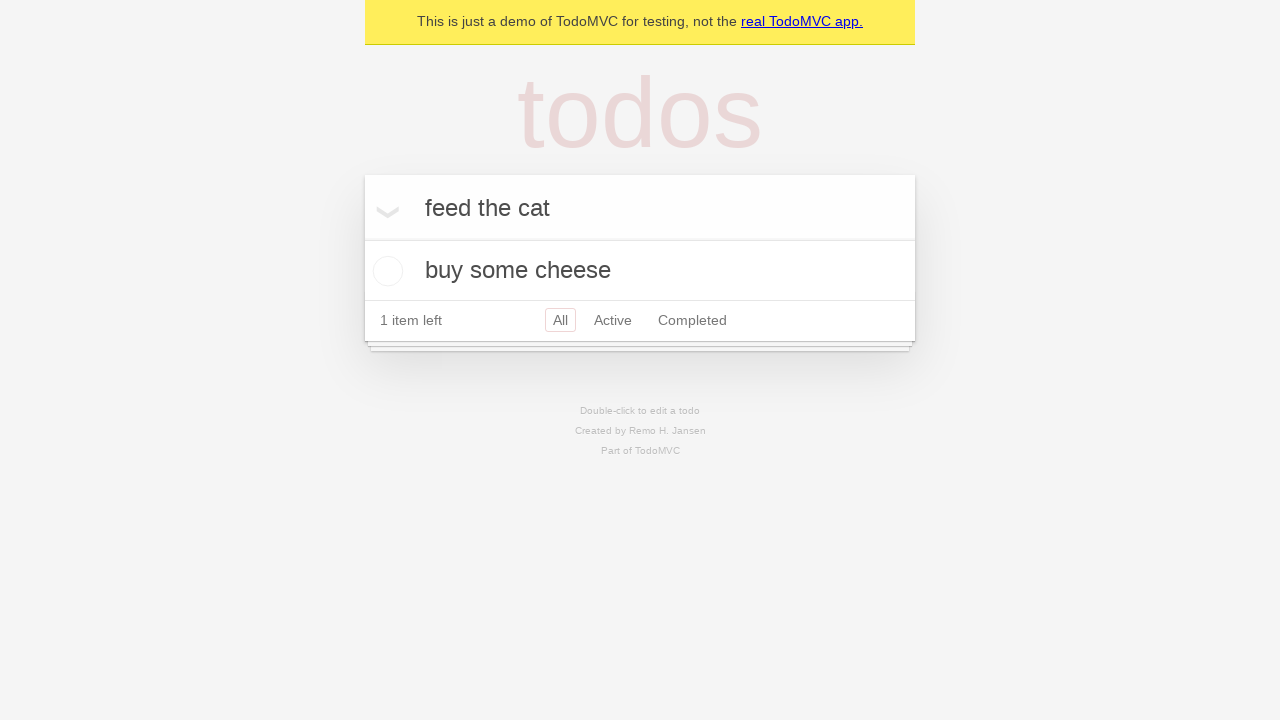

Pressed Enter to create second todo on internal:attr=[placeholder="What needs to be done?"i]
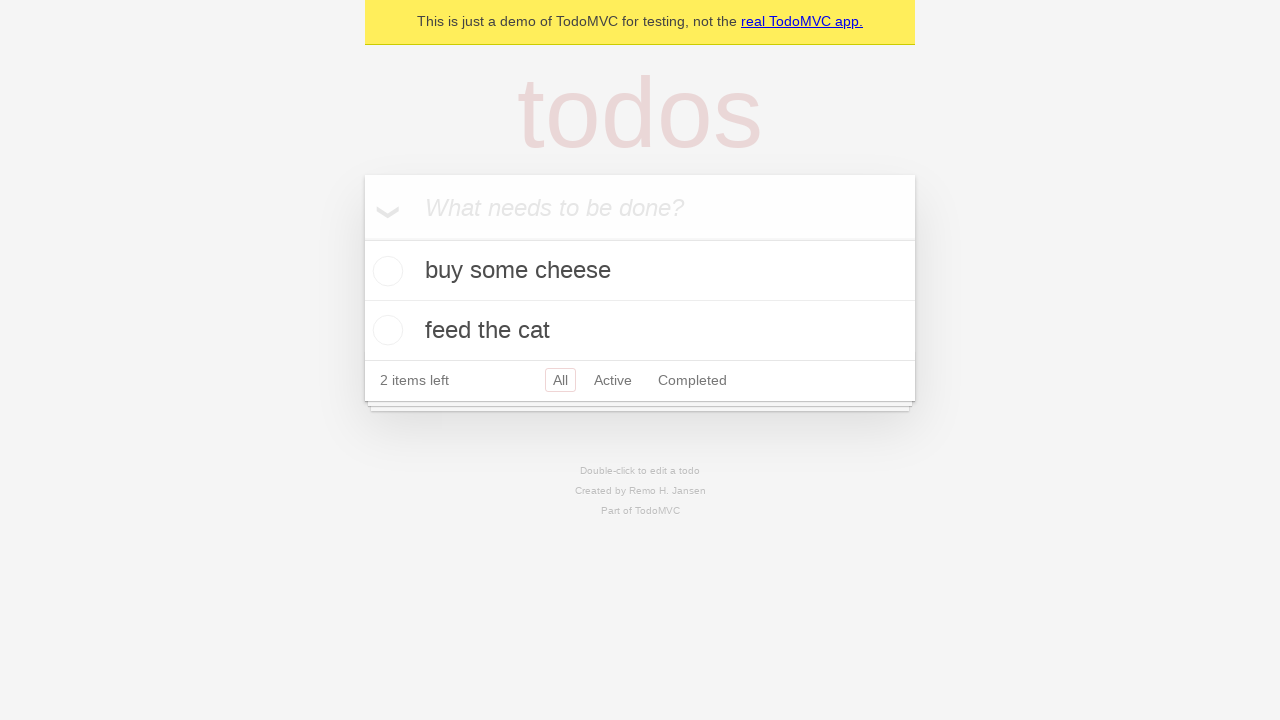

Waited for second todo to appear
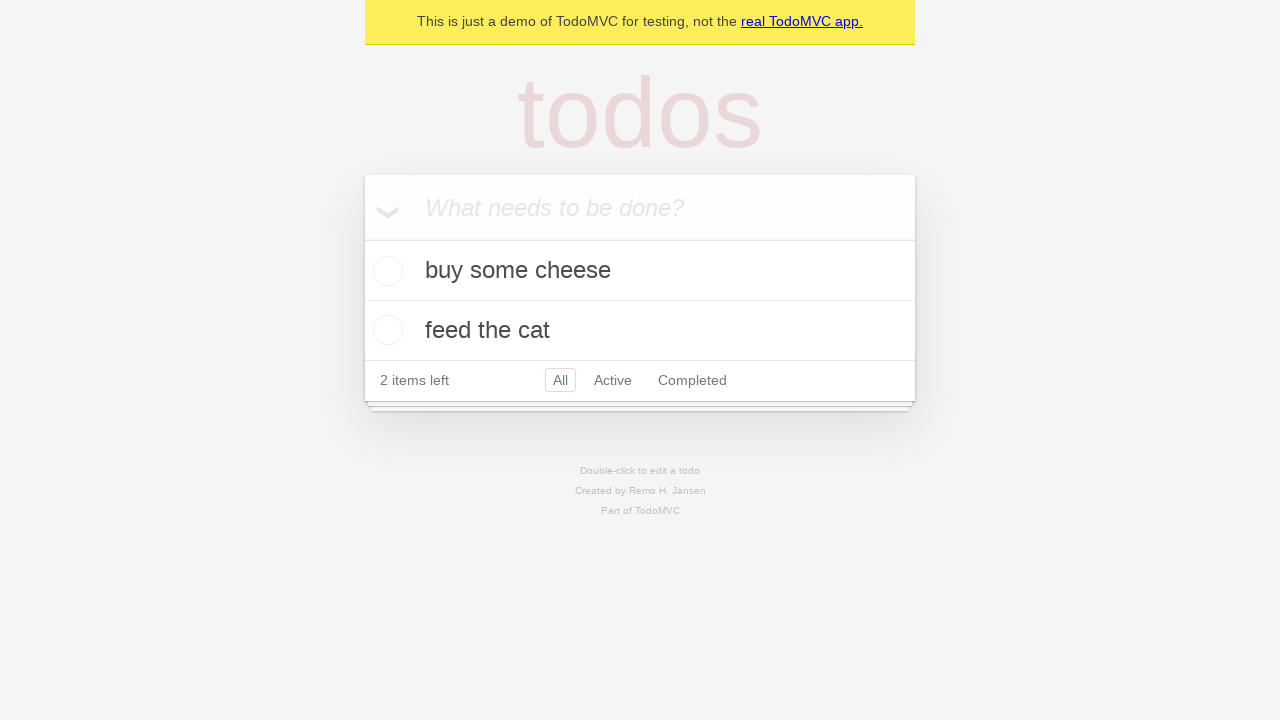

Checked the first todo as completed at (385, 271) on [data-testid='todo-item'] >> nth=0 >> internal:role=checkbox
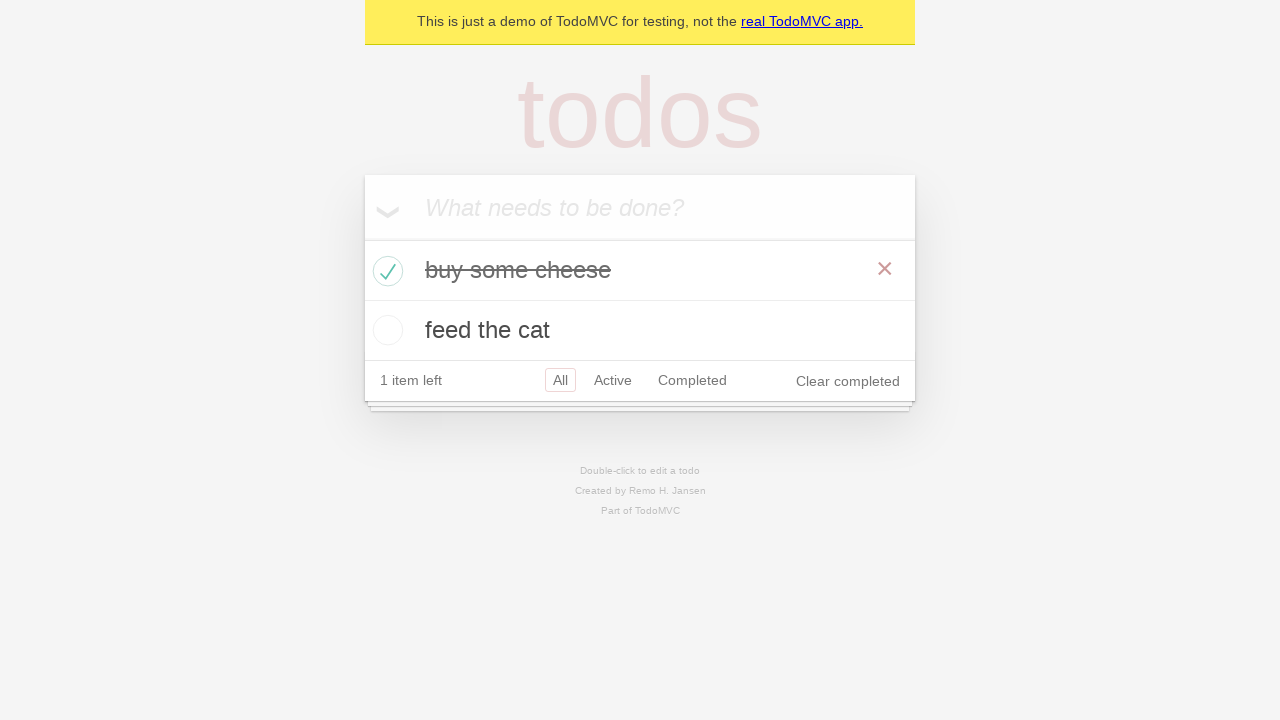

Reloaded the page to test data persistence
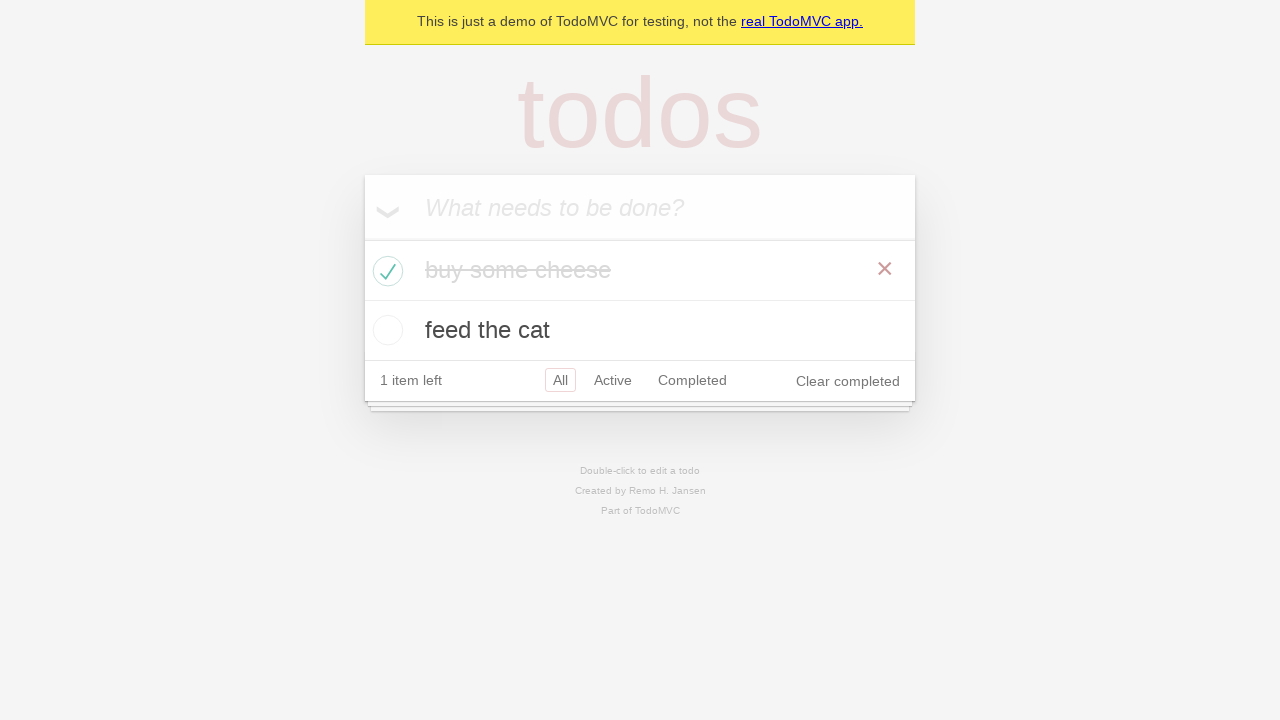

Verified todos persisted after page reload
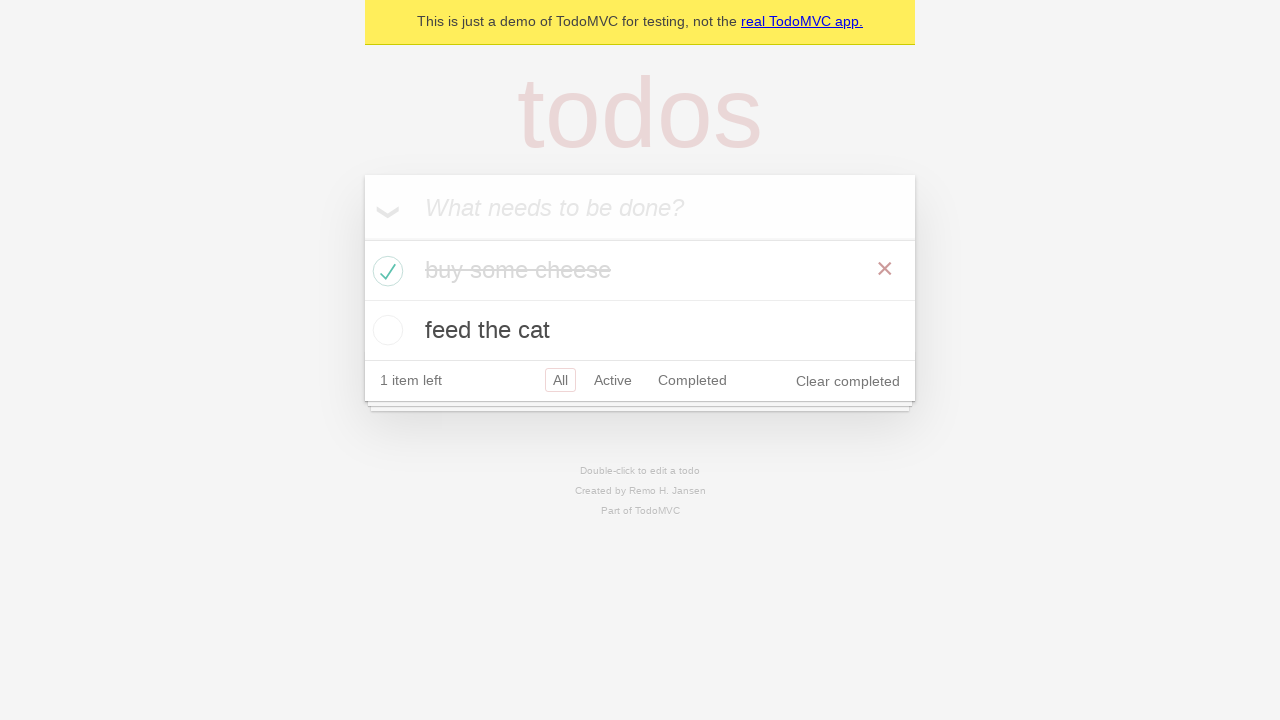

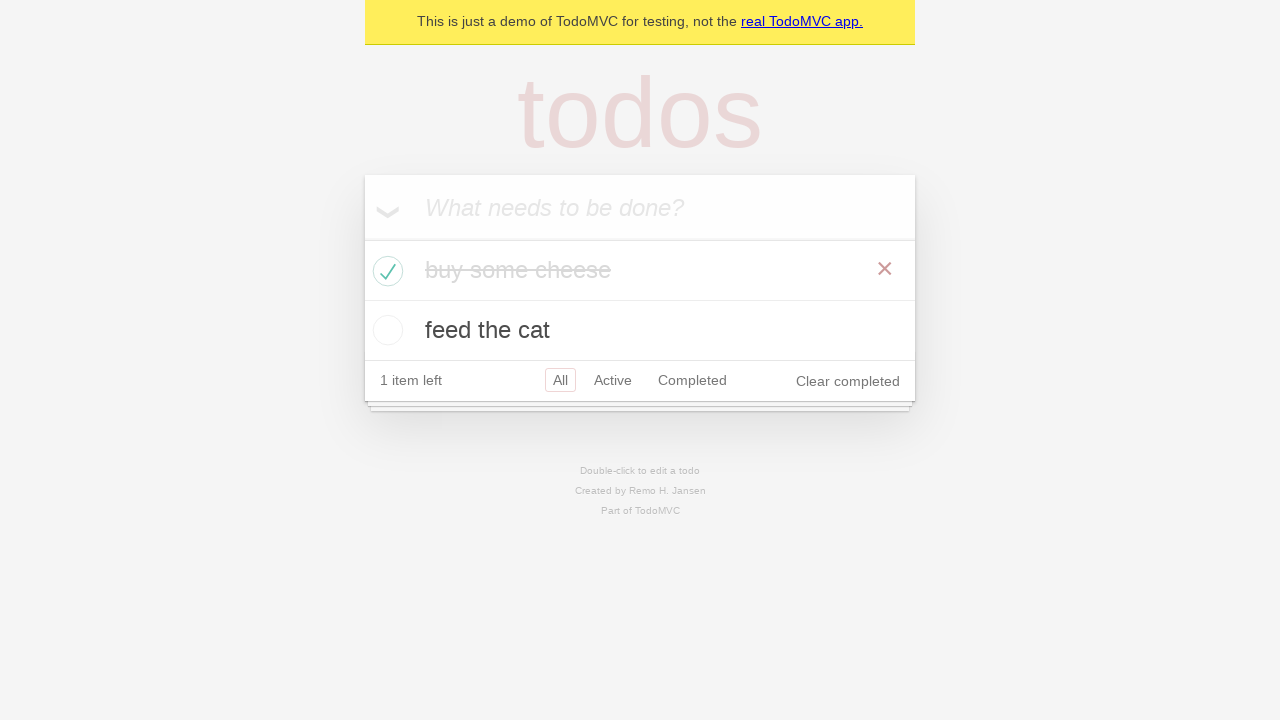